Tests clearing the complete state of all items by checking then unchecking toggle all

Starting URL: https://demo.playwright.dev/todomvc

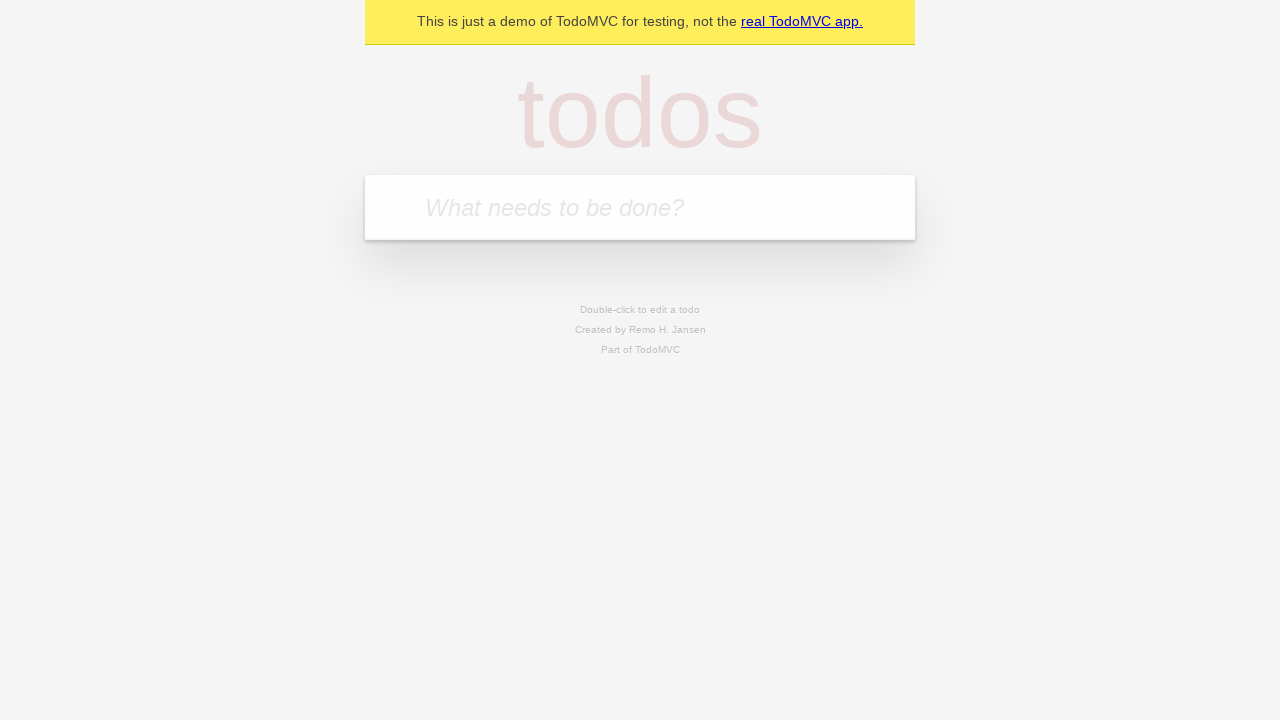

Filled input field with 'buy some cheese' on internal:attr=[placeholder="What needs to be done?"i]
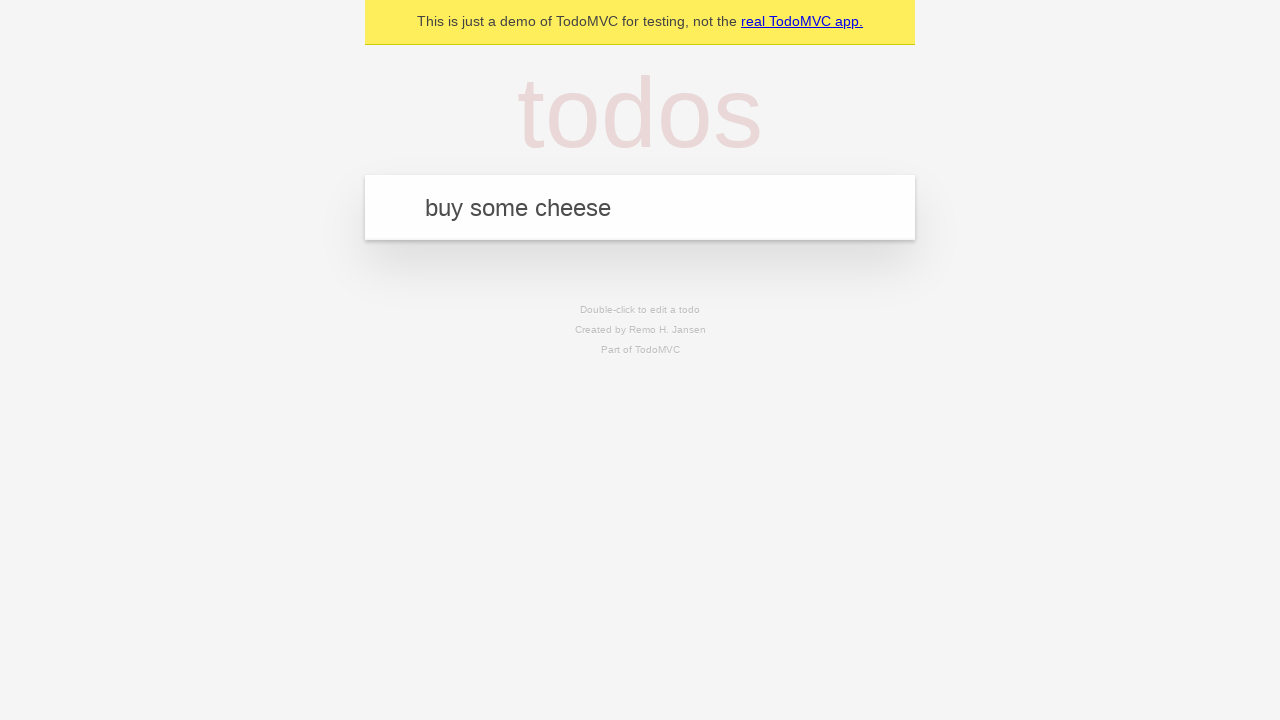

Pressed Enter to add 'buy some cheese' todo on internal:attr=[placeholder="What needs to be done?"i]
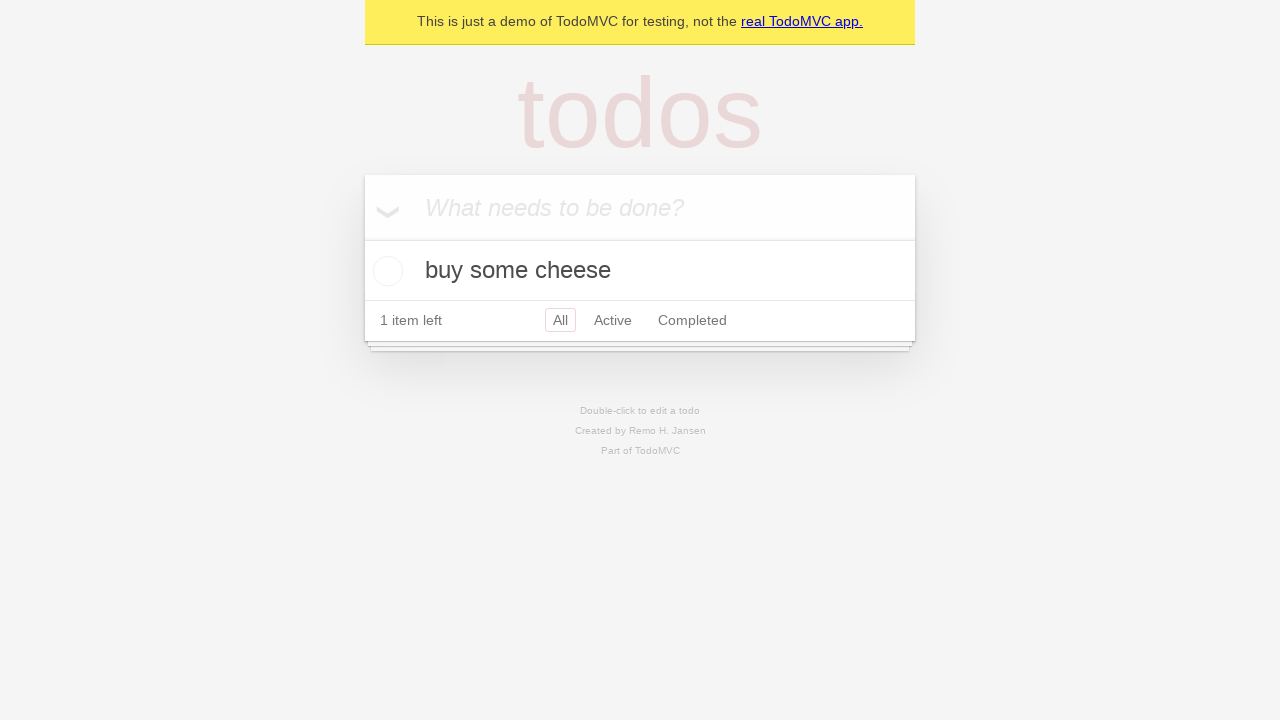

Filled input field with 'feed the cat' on internal:attr=[placeholder="What needs to be done?"i]
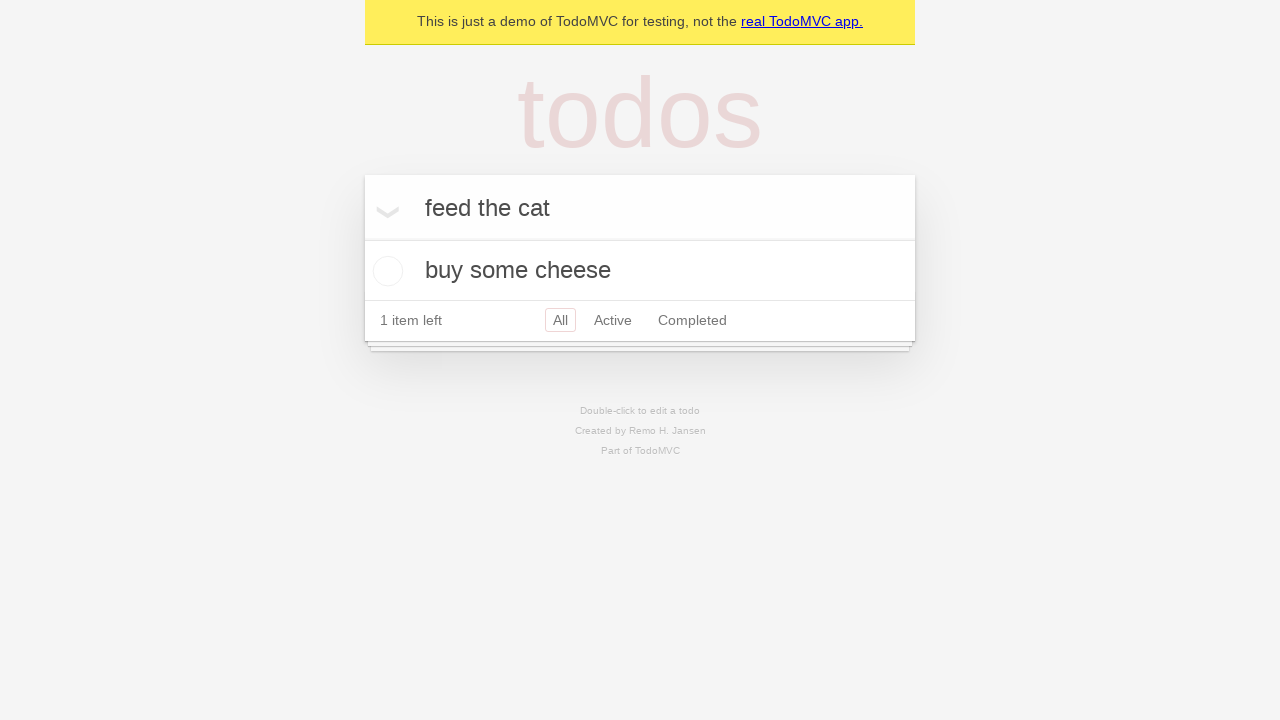

Pressed Enter to add 'feed the cat' todo on internal:attr=[placeholder="What needs to be done?"i]
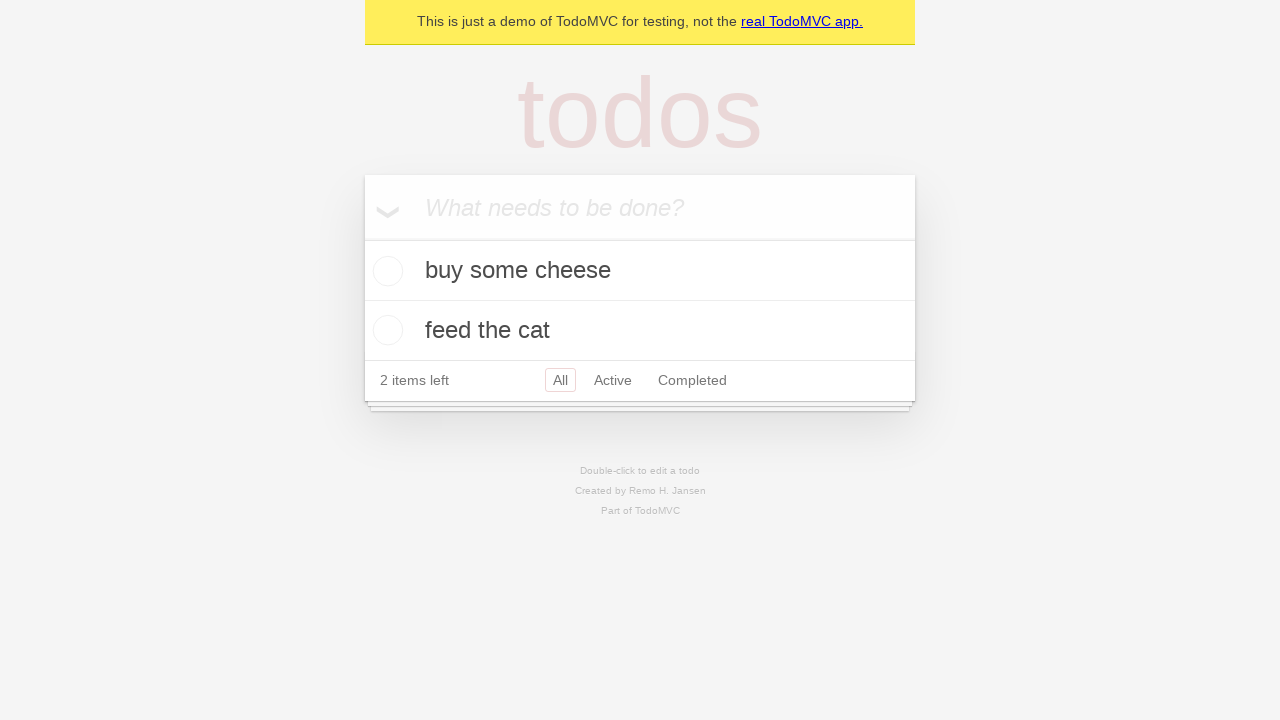

Filled input field with 'book a doctors appointment' on internal:attr=[placeholder="What needs to be done?"i]
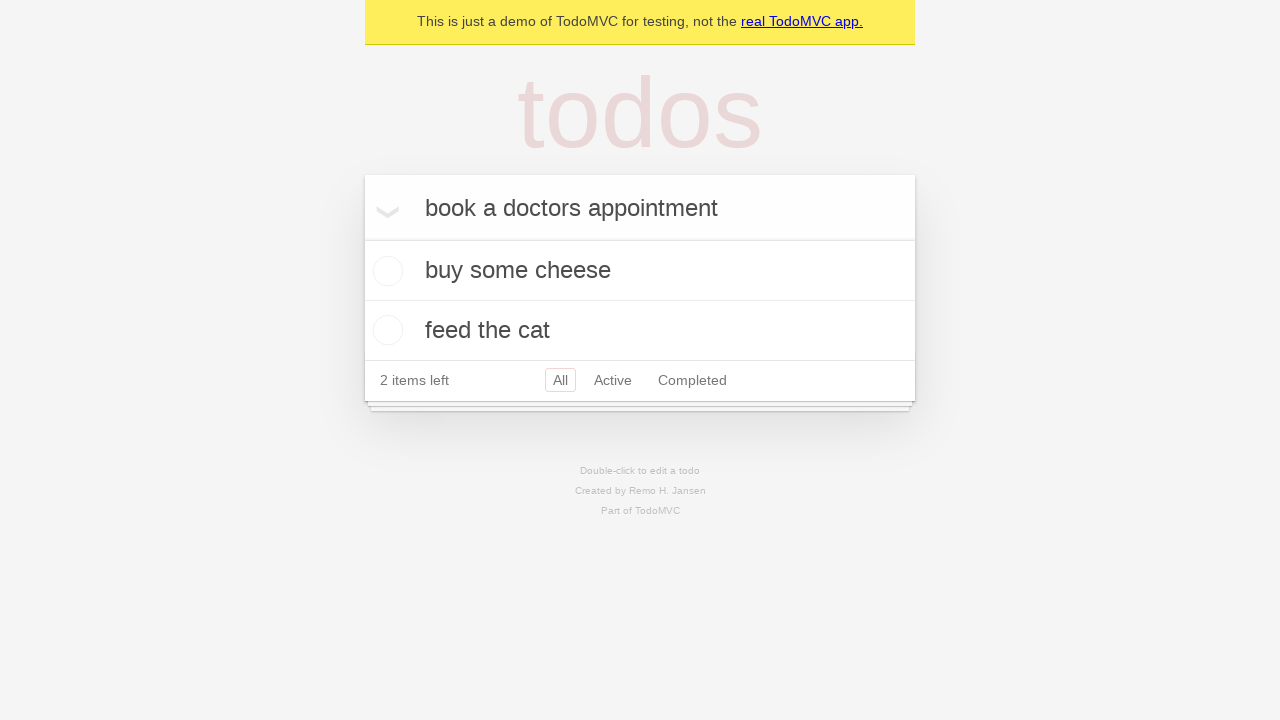

Pressed Enter to add 'book a doctors appointment' todo on internal:attr=[placeholder="What needs to be done?"i]
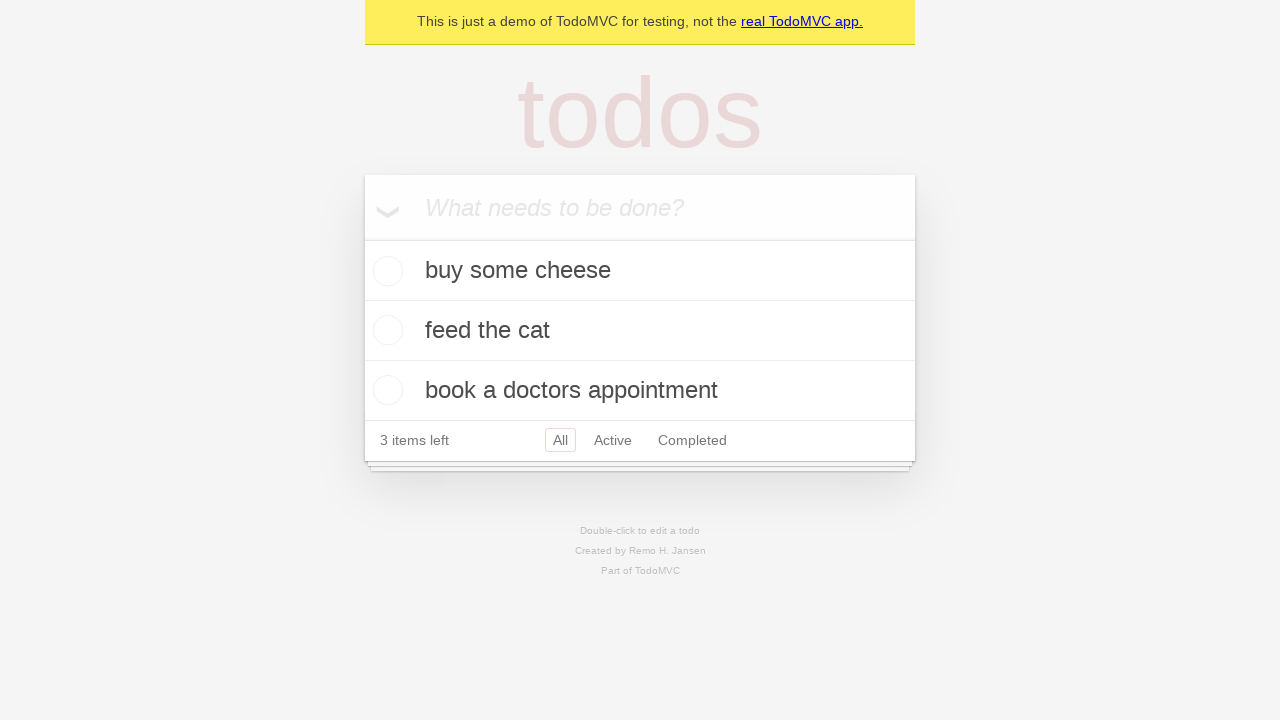

Clicked 'Mark all as complete' checkbox to check all todos at (362, 238) on internal:label="Mark all as complete"i
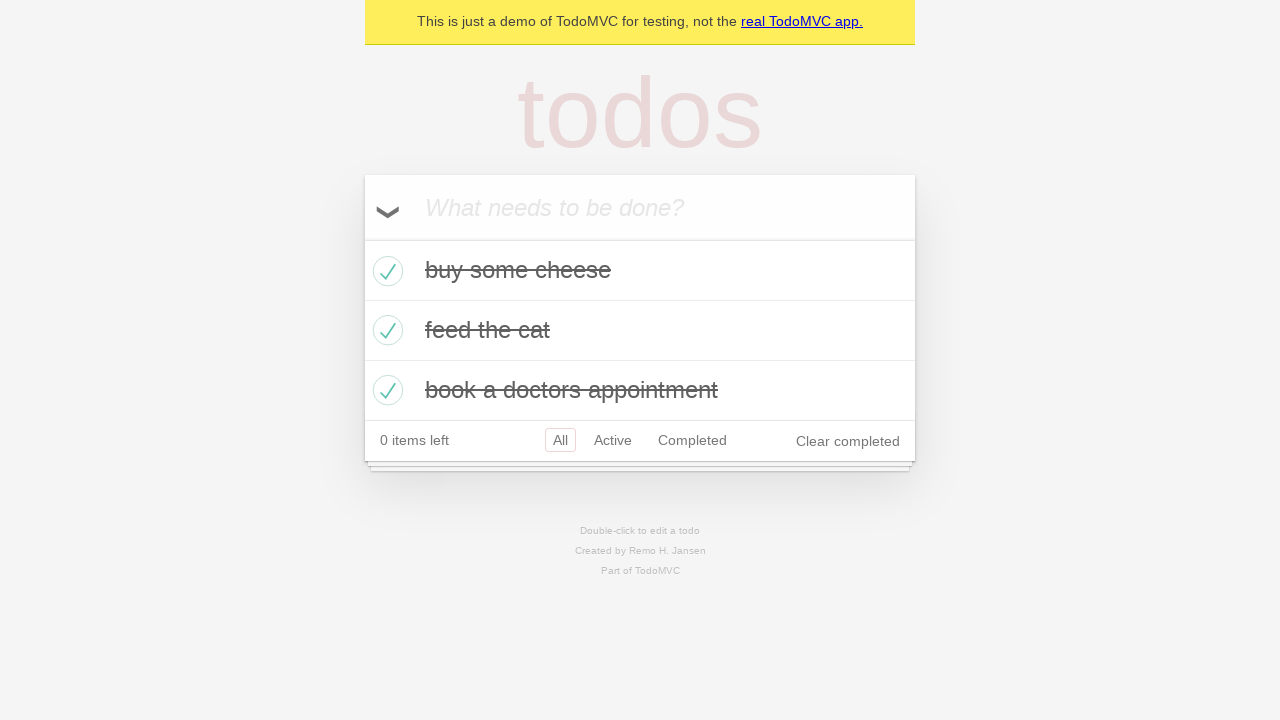

Clicked 'Mark all as complete' checkbox to uncheck all todos at (362, 238) on internal:label="Mark all as complete"i
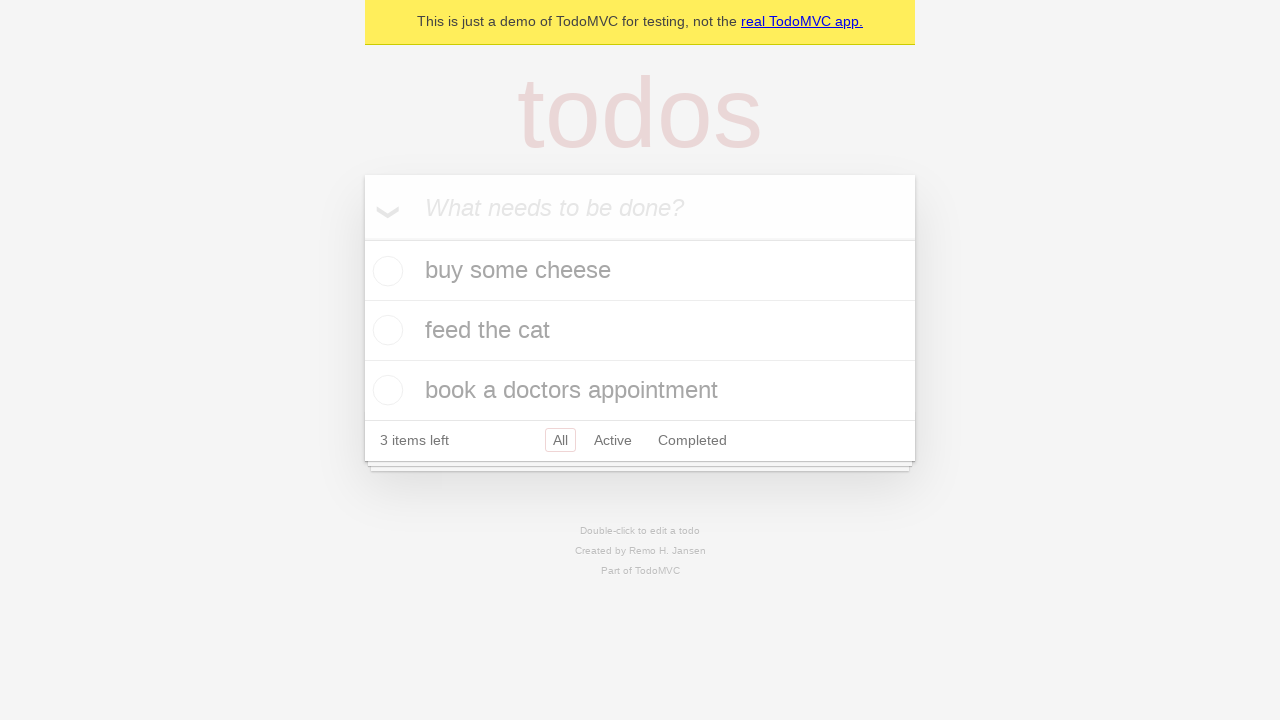

Waited for todo items to be visible on the page
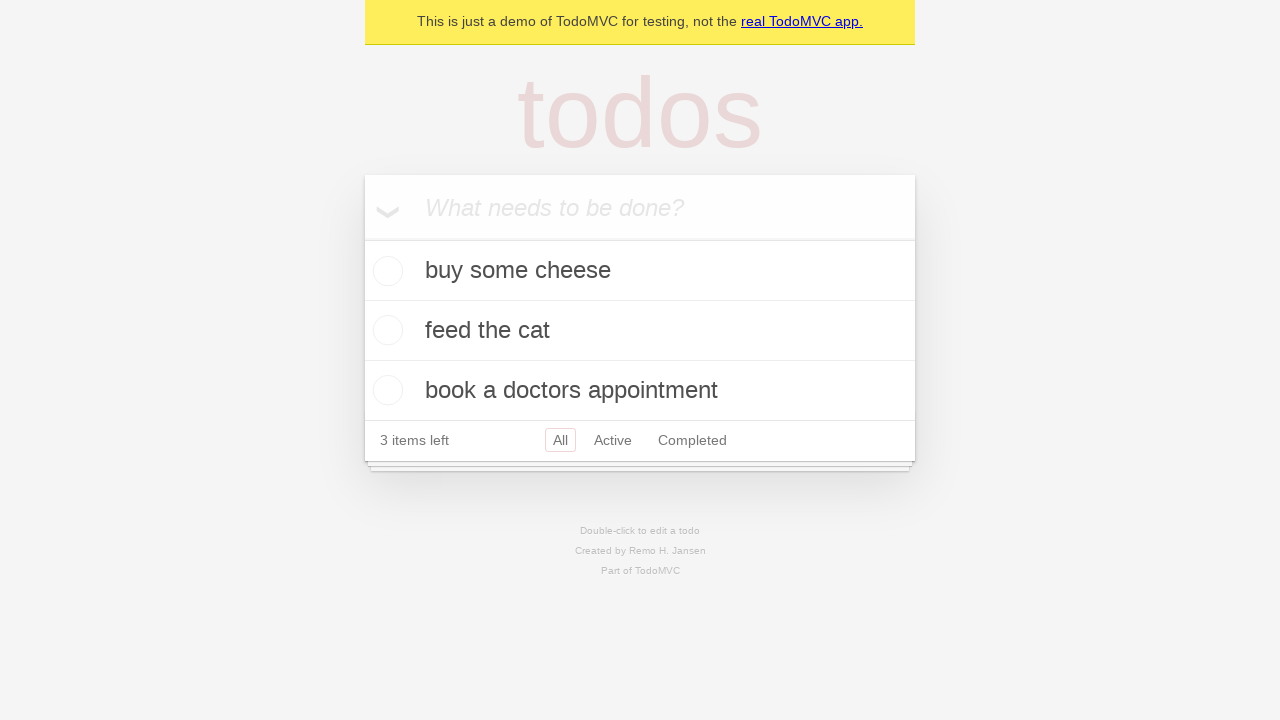

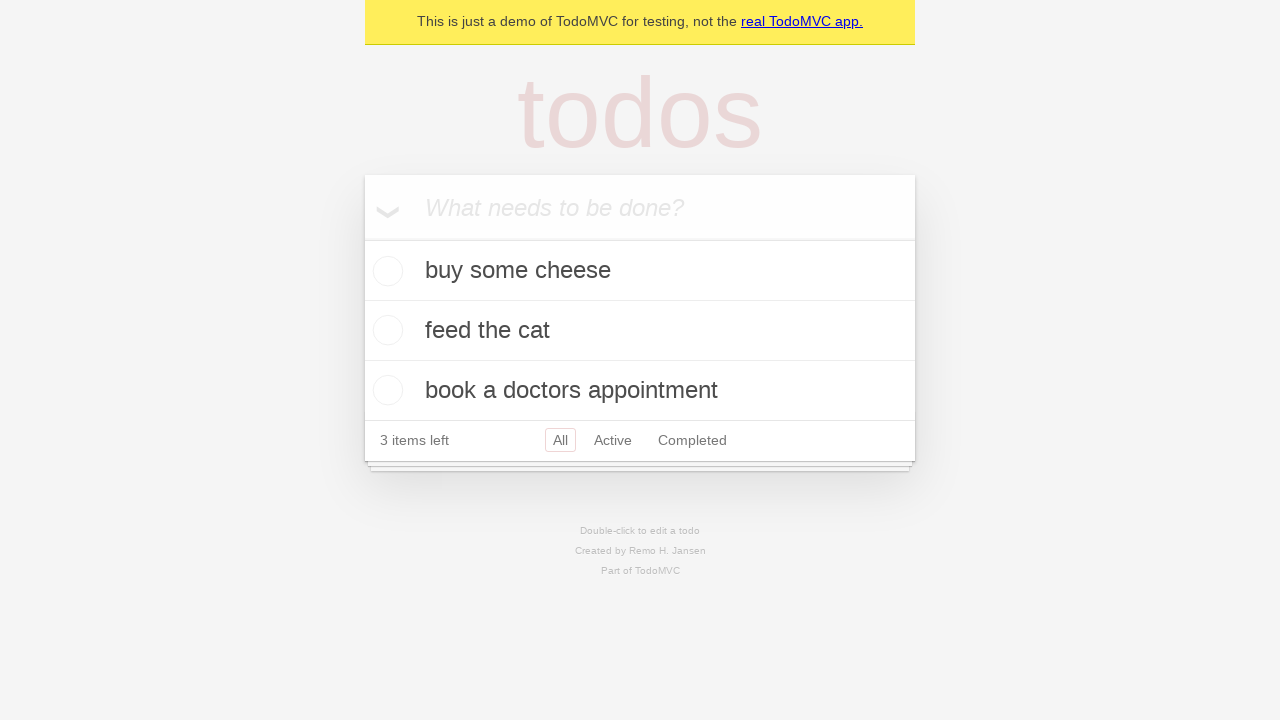